Navigates to HSBC India homepage and retrieves the page title to verify the page loaded correctly

Starting URL: https://www.hsbc.co.in/1/2/homepage

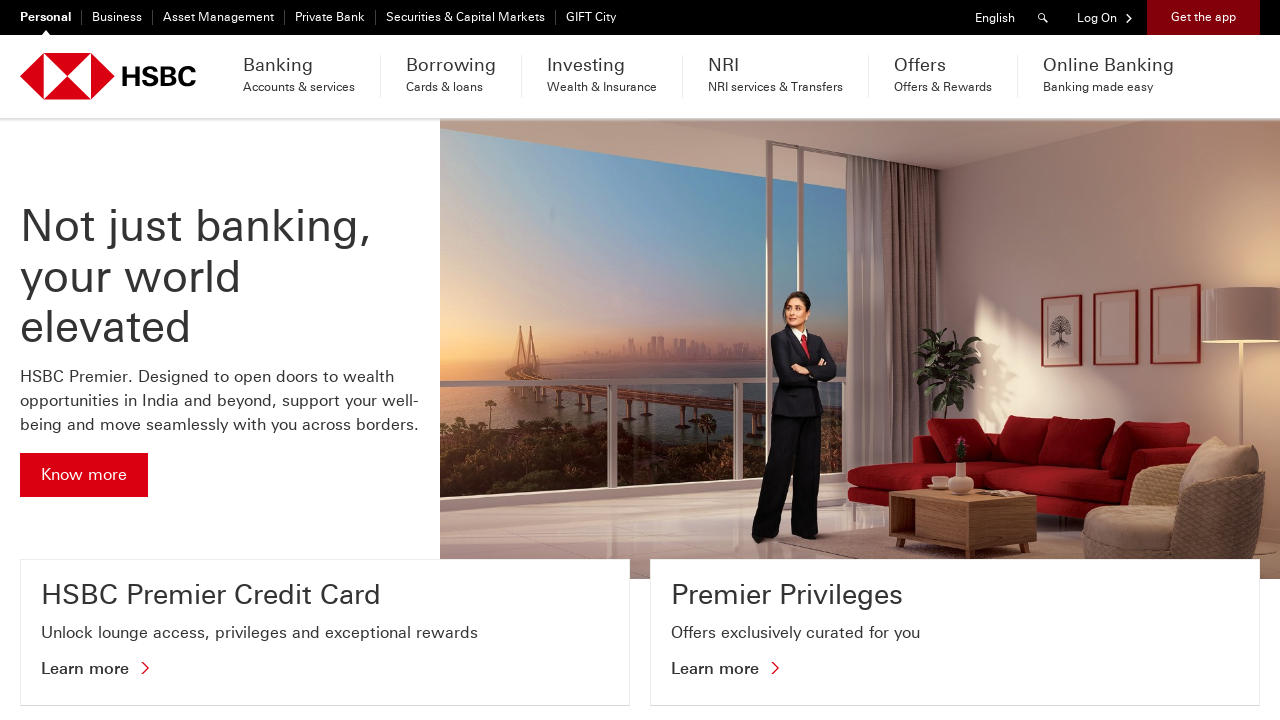

Navigated to HSBC India homepage
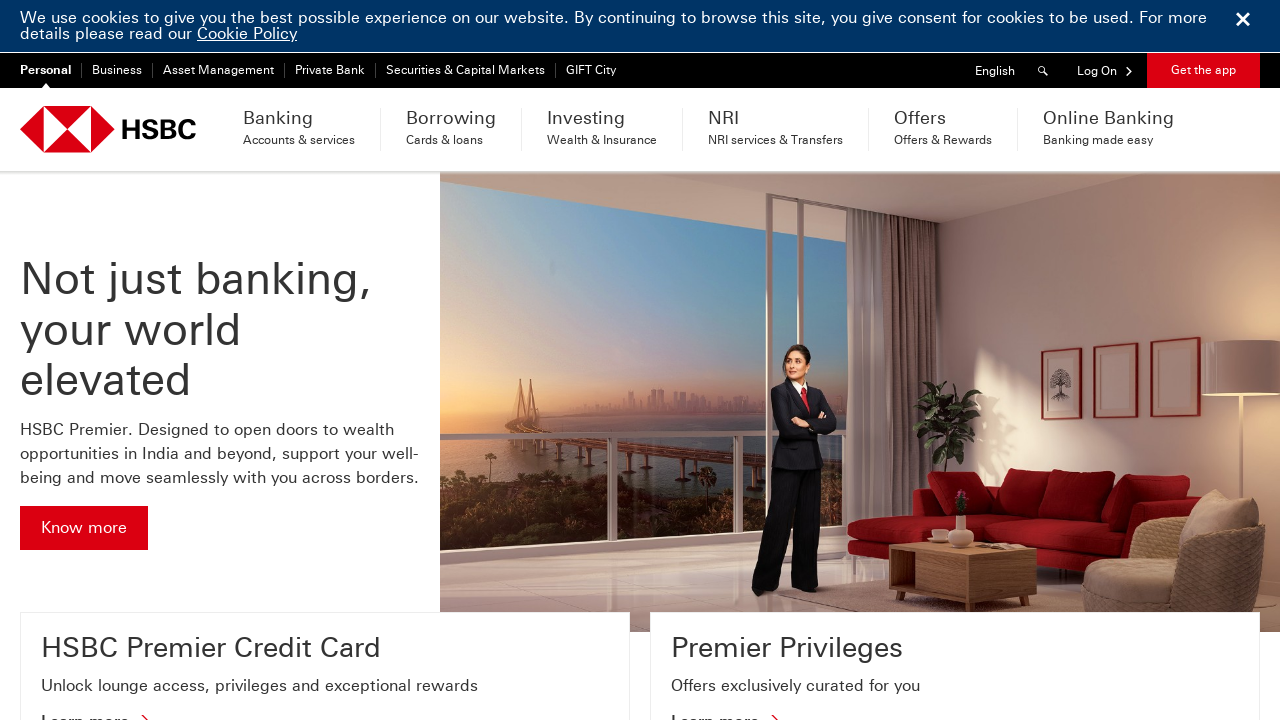

Page DOM content loaded
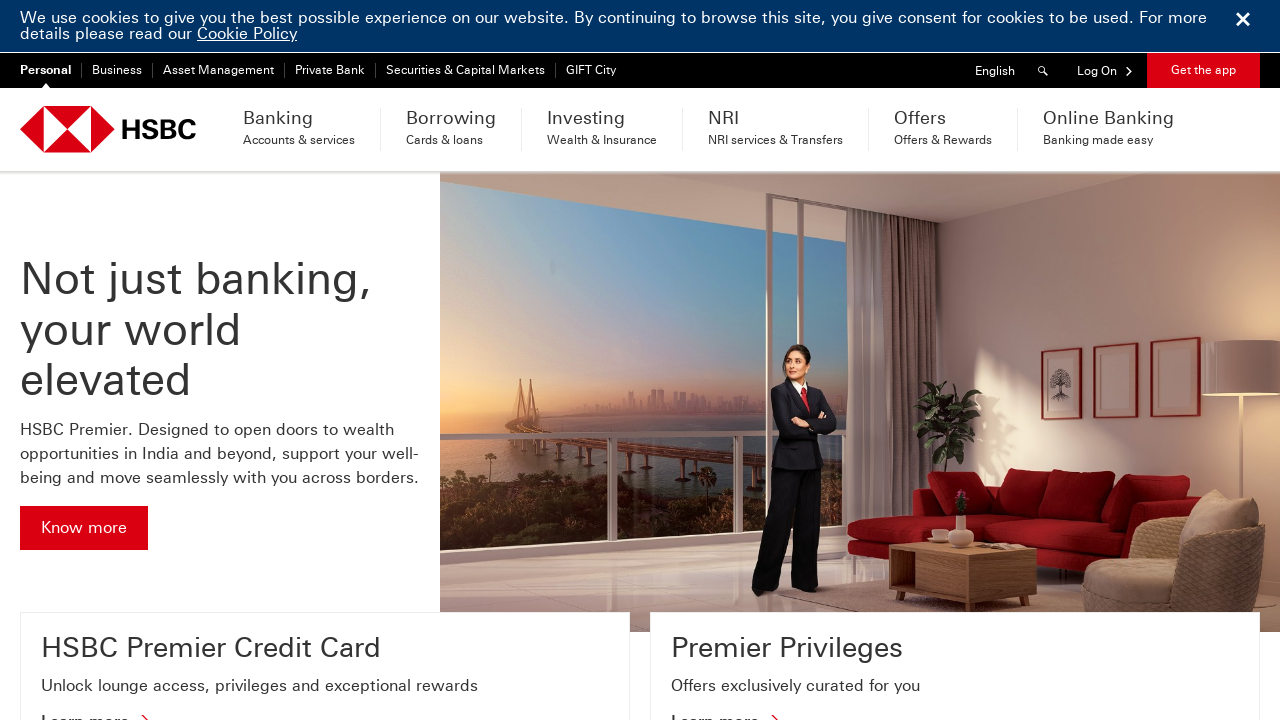

Retrieved page title: HSBC India - Credit Cards, NRI Services, Saving and Deposit
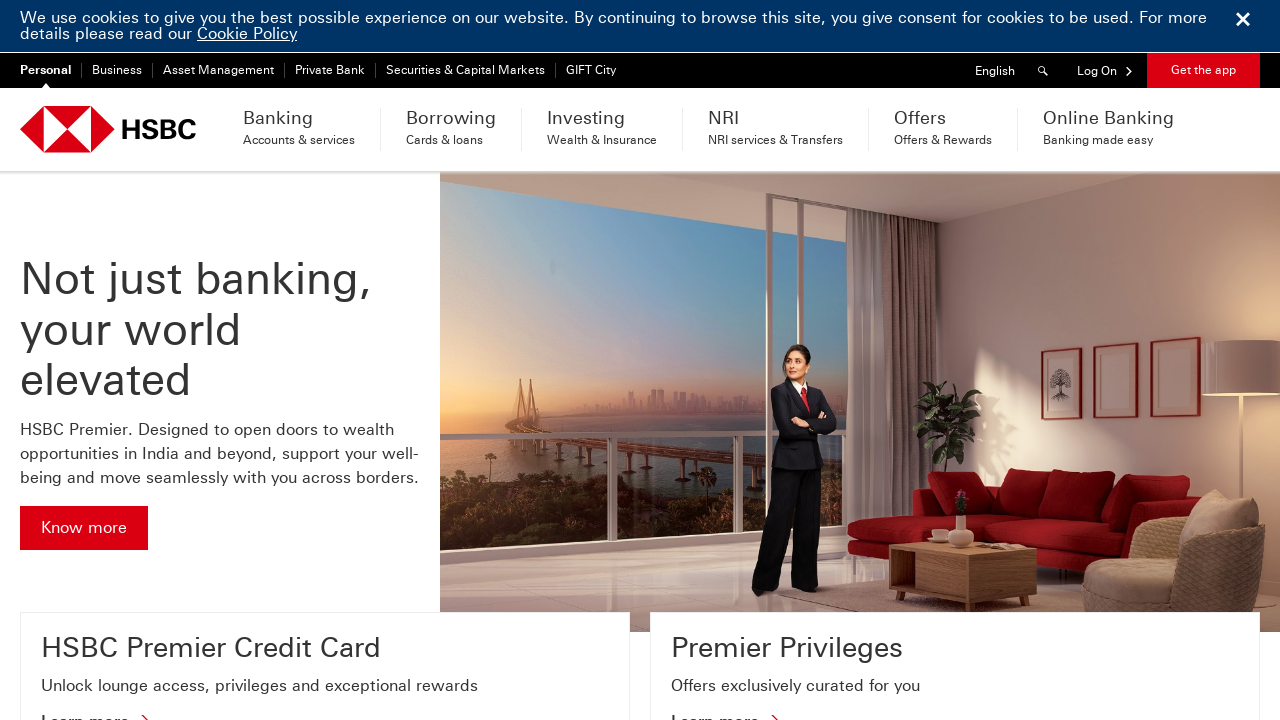

Verified page loaded correctly with title: HSBC India - Credit Cards, NRI Services, Saving and Deposit
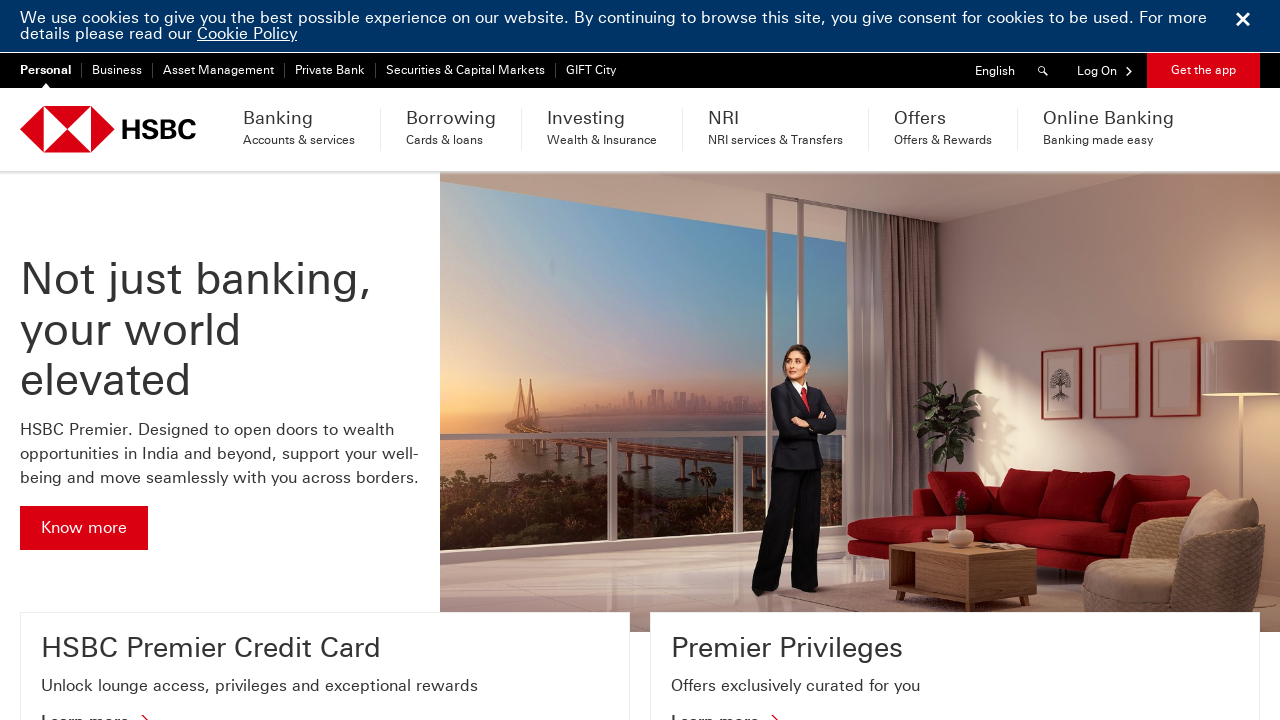

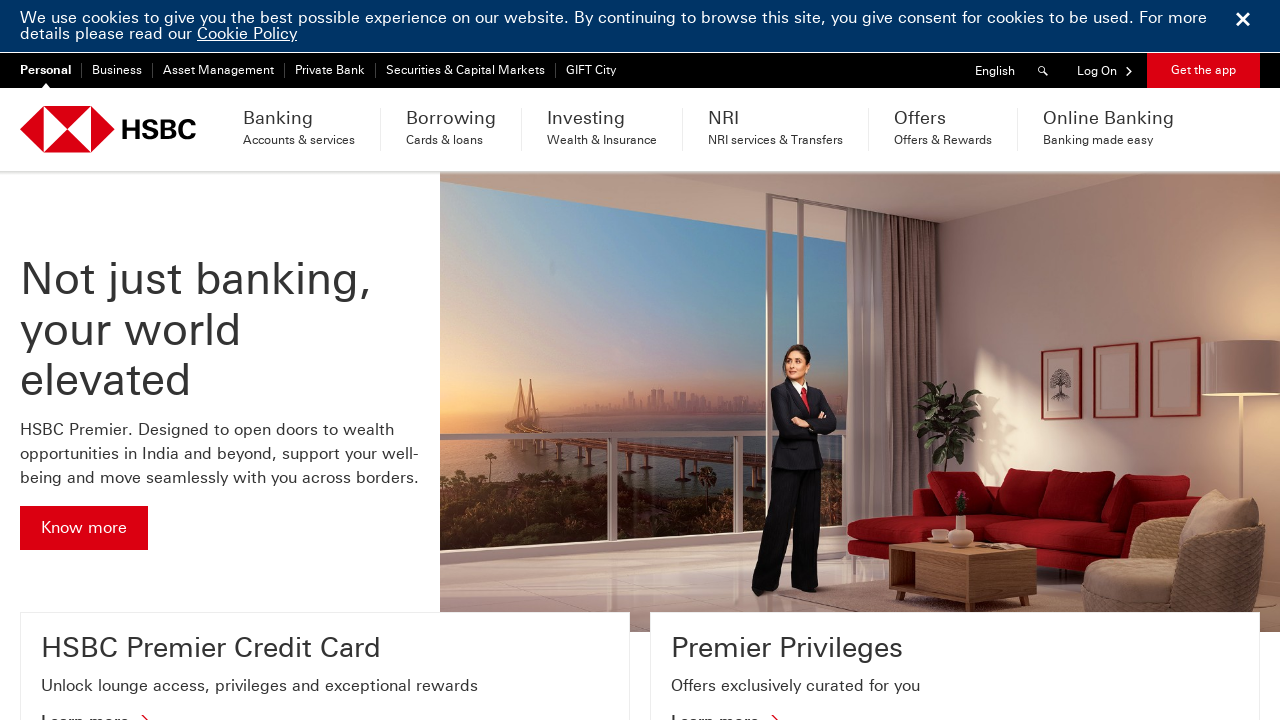